Tests the National Central Library of Taiwan advanced search functionality by navigating to the advanced search page, selecting subject search, entering a subject term with filters for language, date range, and material type, then submitting the search and verifying results load.

Starting URL: https://aleweb.ncl.edu.tw/F?func=file&file_name=find-b&CON_LNG=ENG

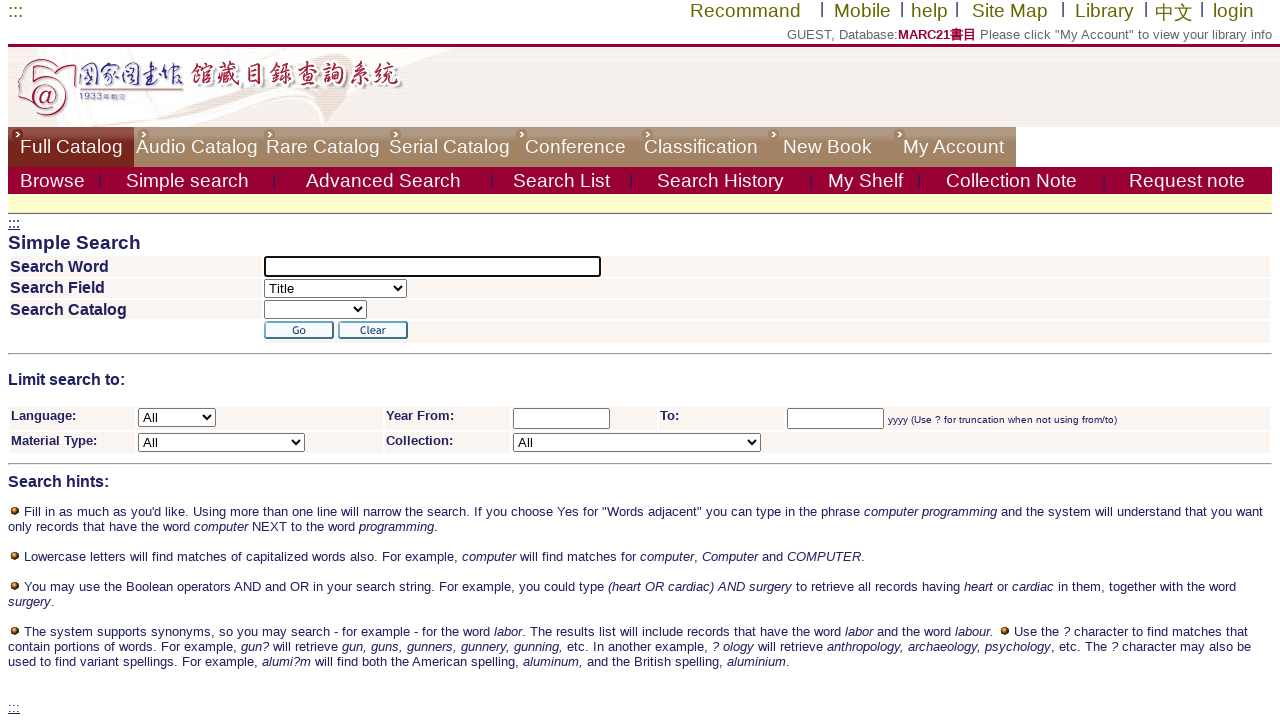

Clicked on Advanced Search link at (383, 180) on a.mainmenu02[title='Advanced Search']
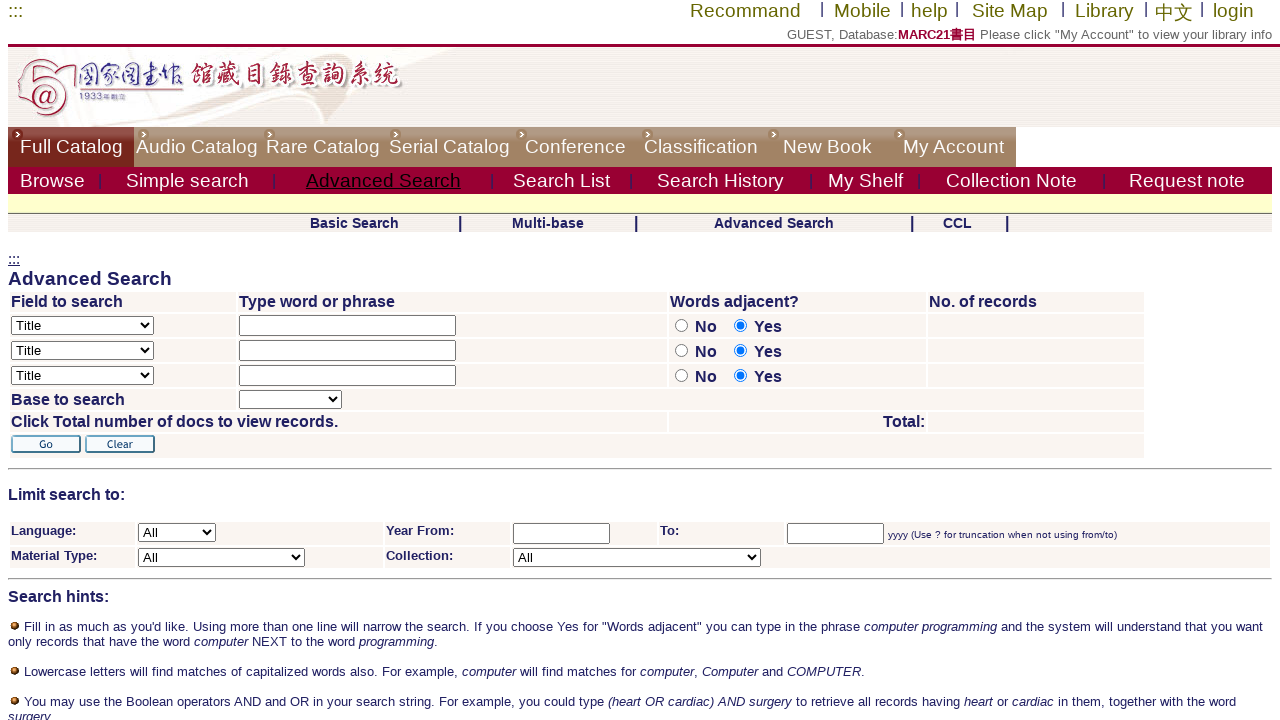

Advanced search page loaded and search type dropdown visible
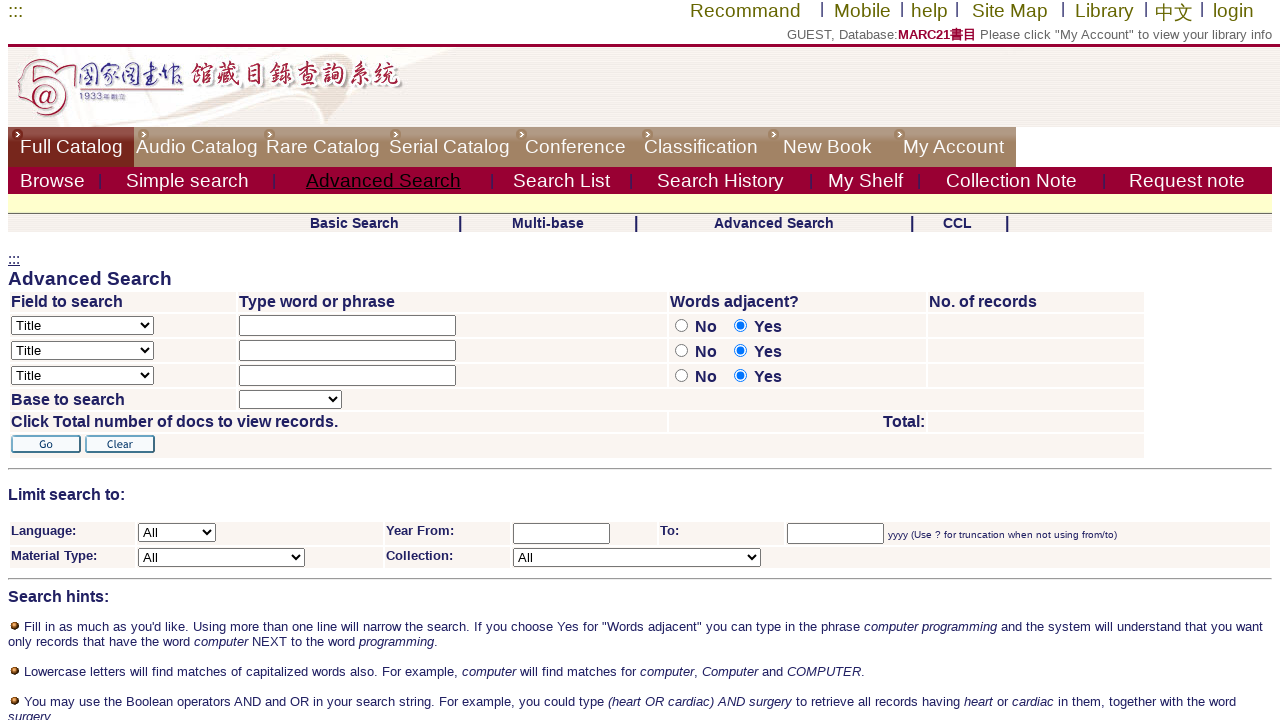

Selected Subject (WSU) from search type dropdown on select[name='find_code']
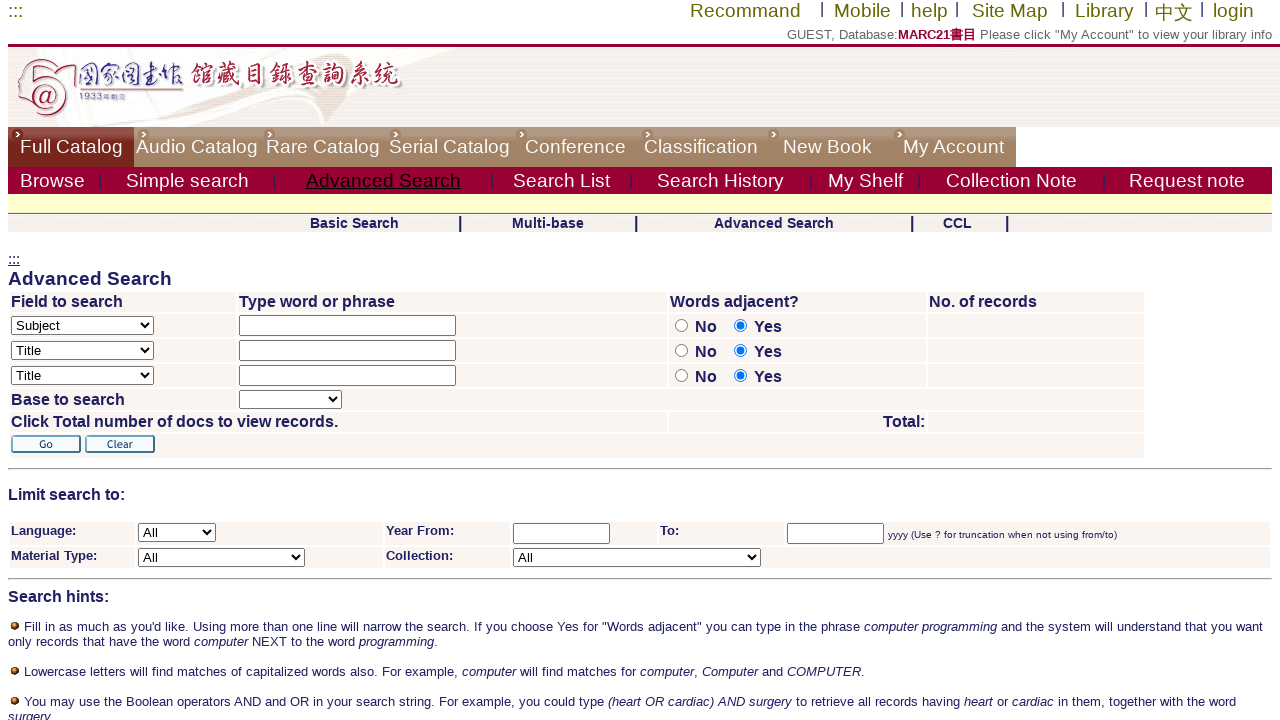

Entered subject term '冶金' in search field on input[name='request']
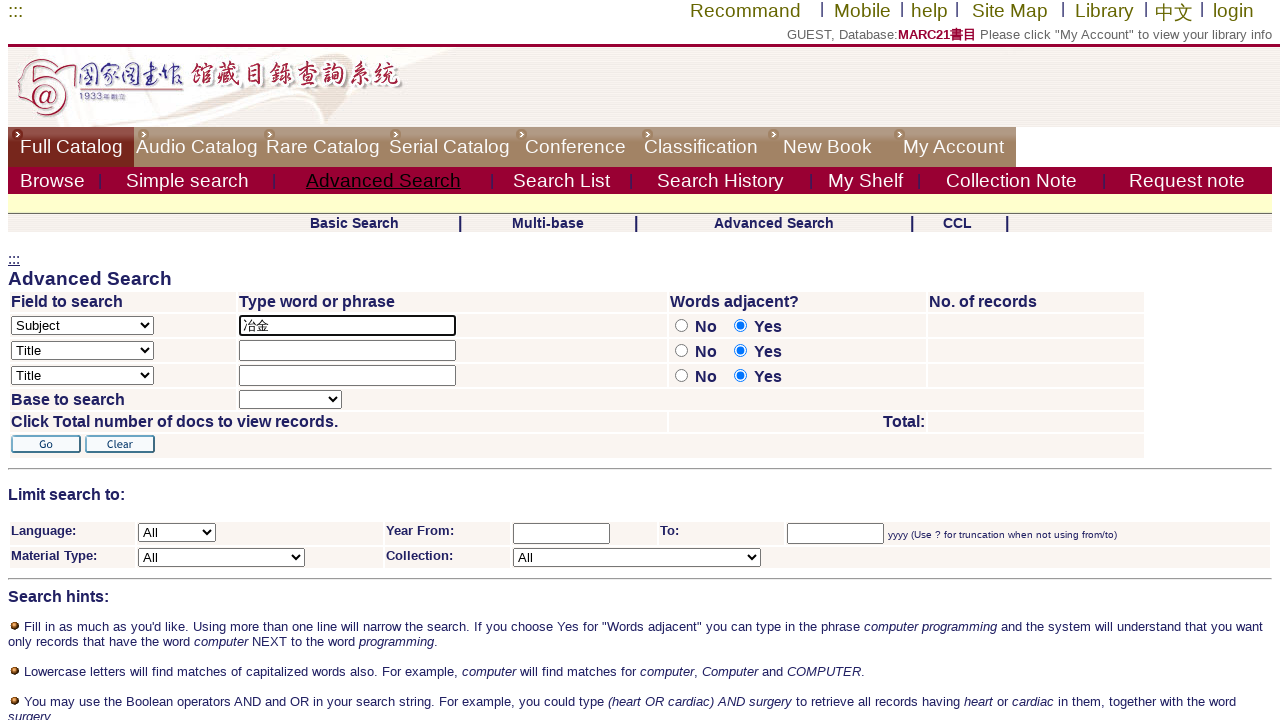

Selected 'N' radio button for adjacent search at (681, 325) on input[name='adjacent1'][value='N']
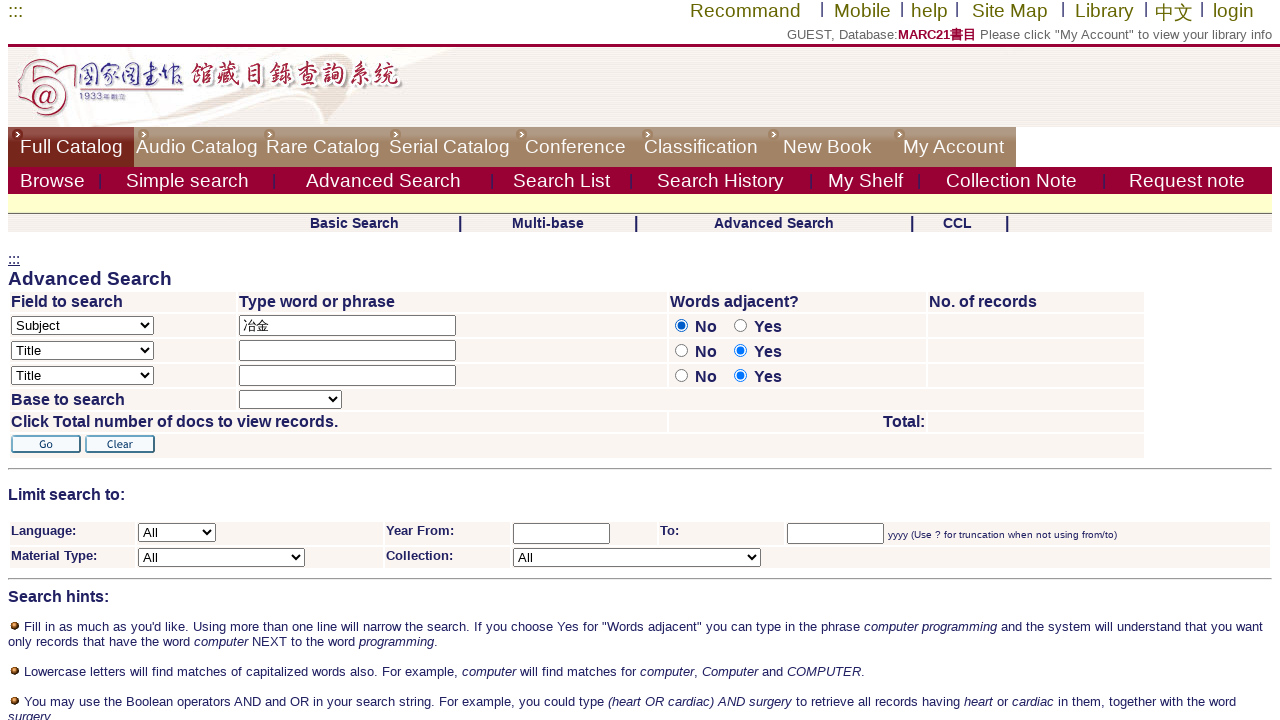

Selected Chinese language filter on select[name='filter_request_1']
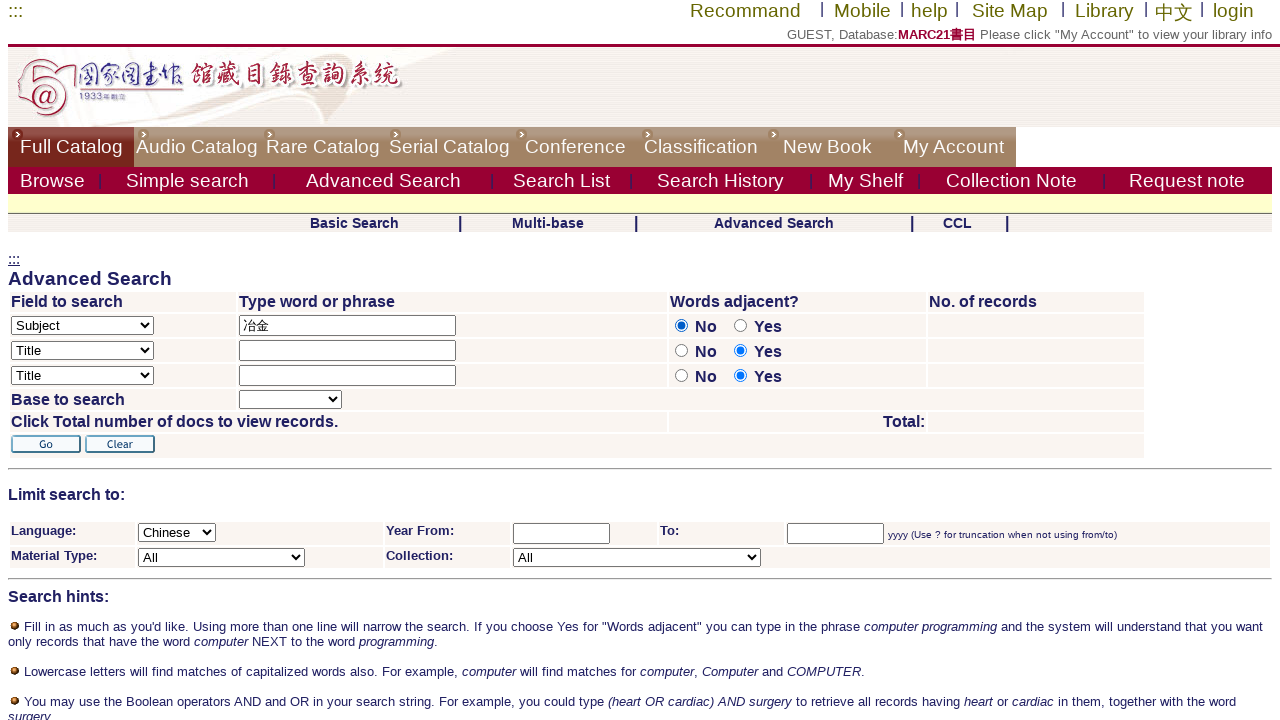

Entered start year 1500 for date range filter on input[name='filter_request_2']
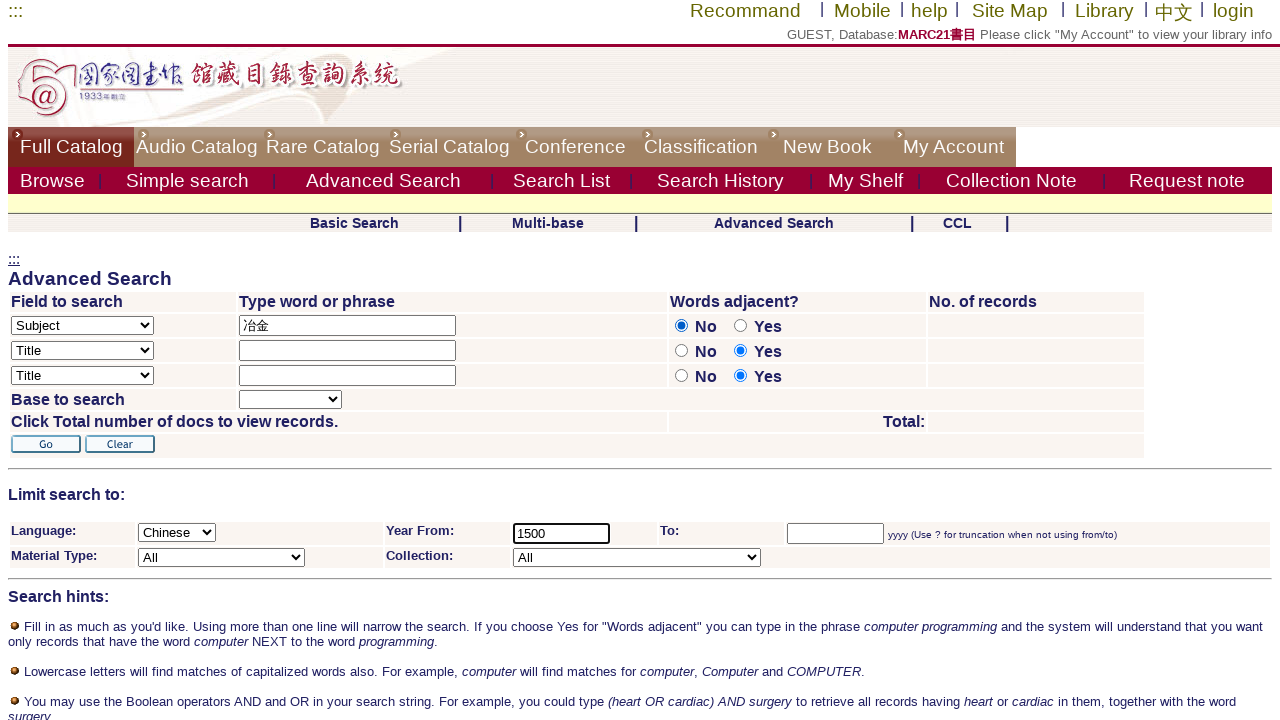

Entered end year 2023 for date range filter on input[name='filter_request_3']
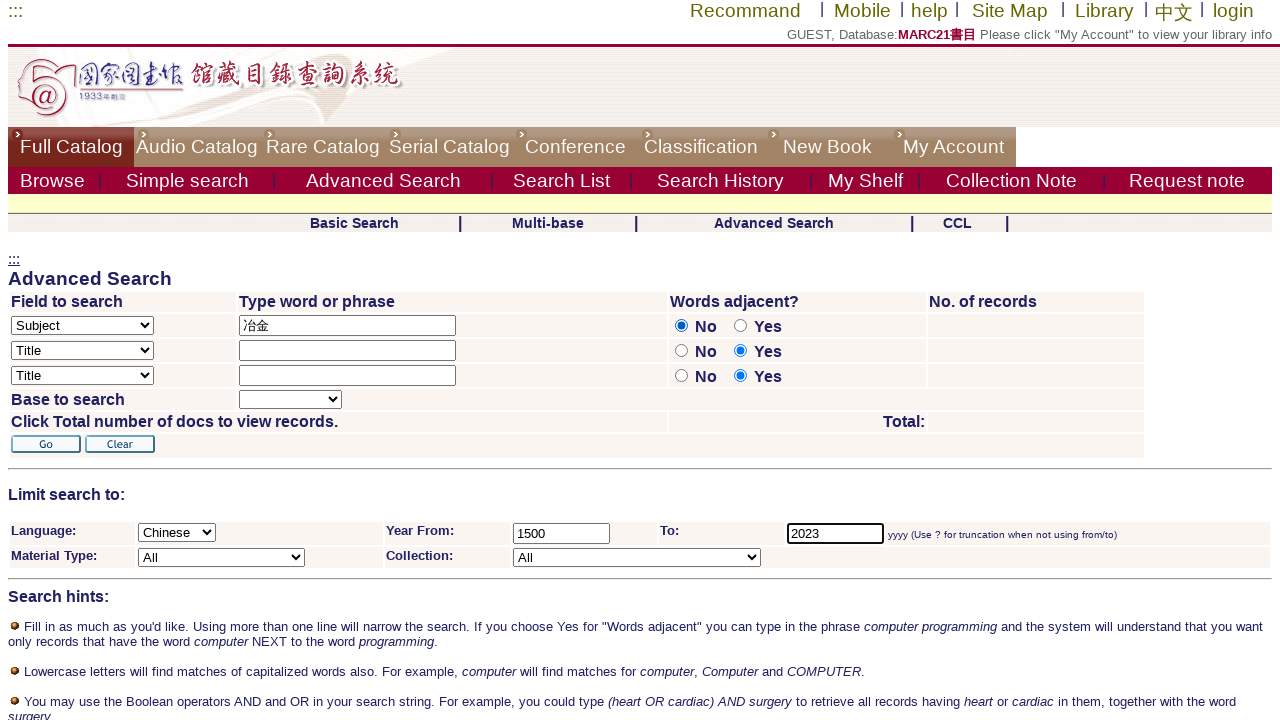

Selected Book from material type dropdown on select[name='filter_request_4']
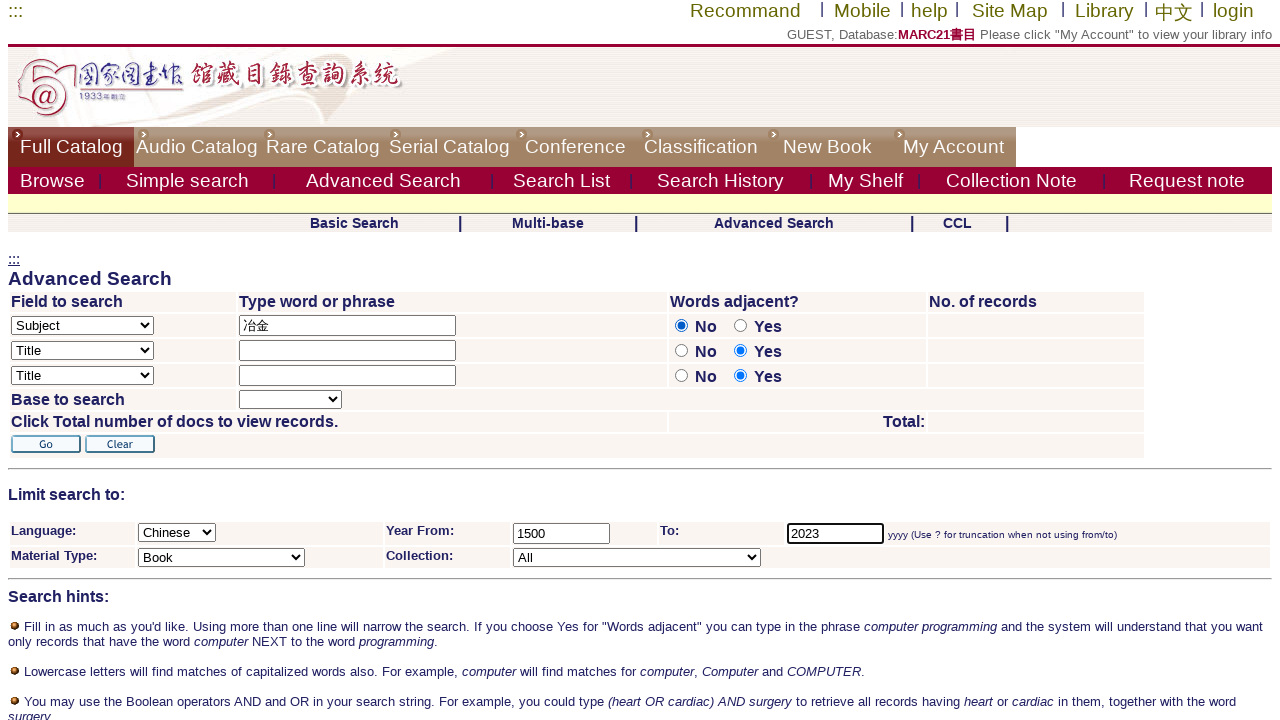

Clicked submit button to start search at (46, 444) on input[type='image'][alt=' Go ']
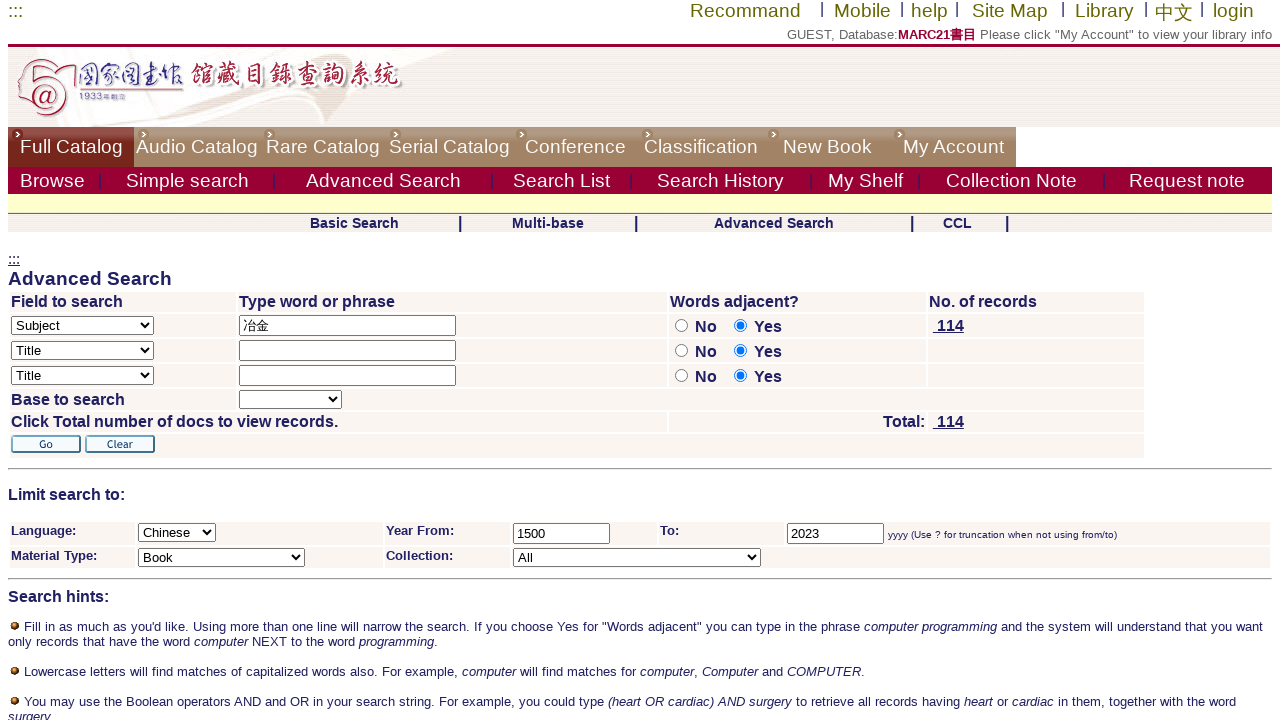

Search results loaded successfully
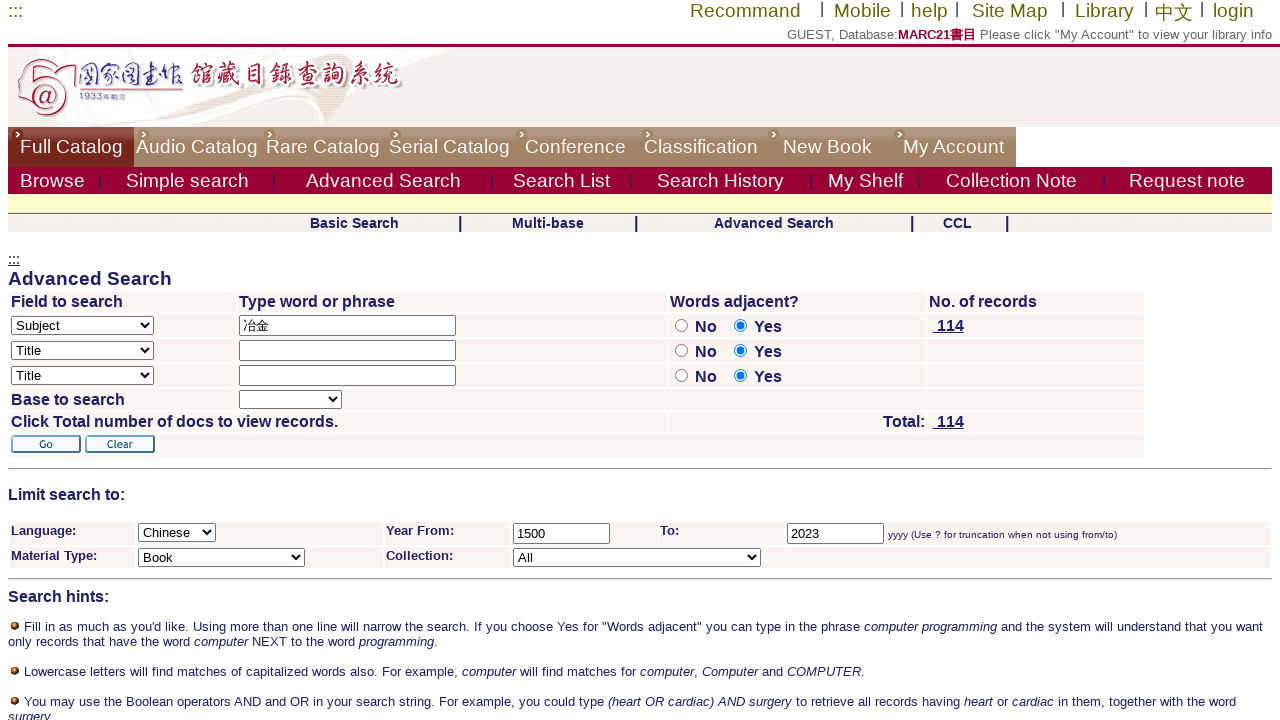

Clicked on result link to view full results
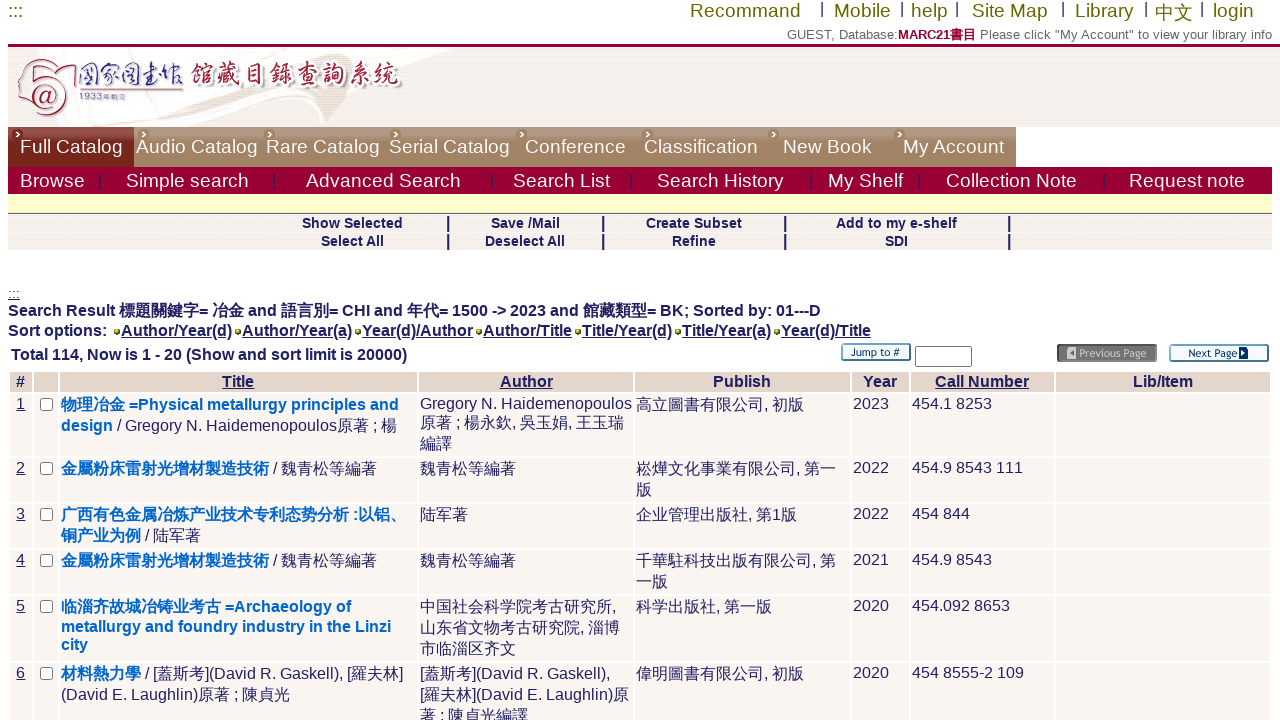

Full results page loaded with detailed result entries
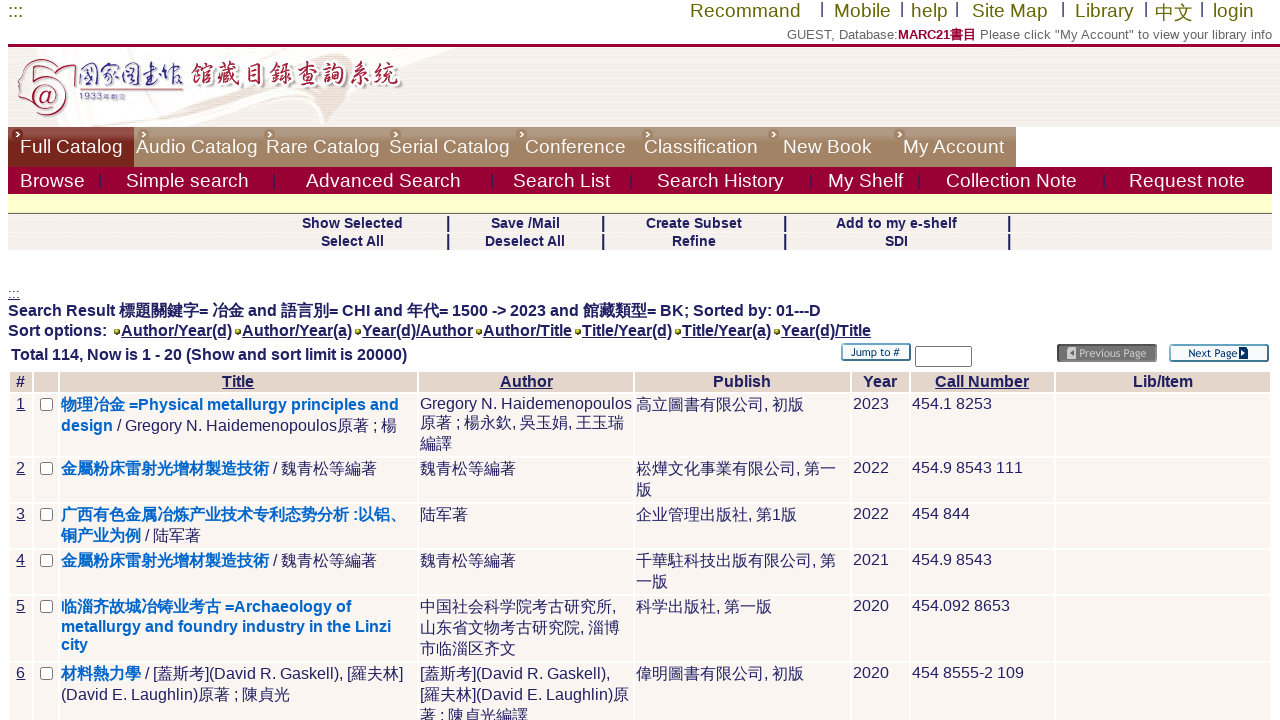

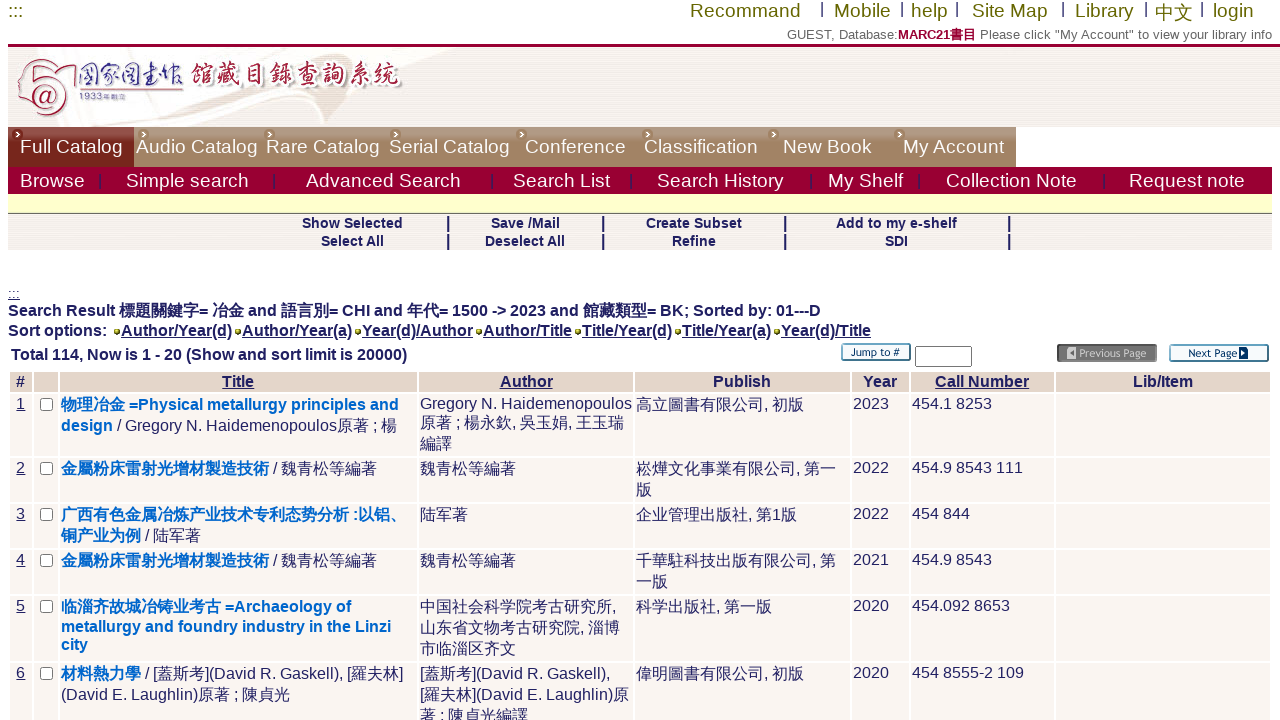